Tests that an error message is displayed when attempting to login without providing a username

Starting URL: https://www.saucedemo.com/

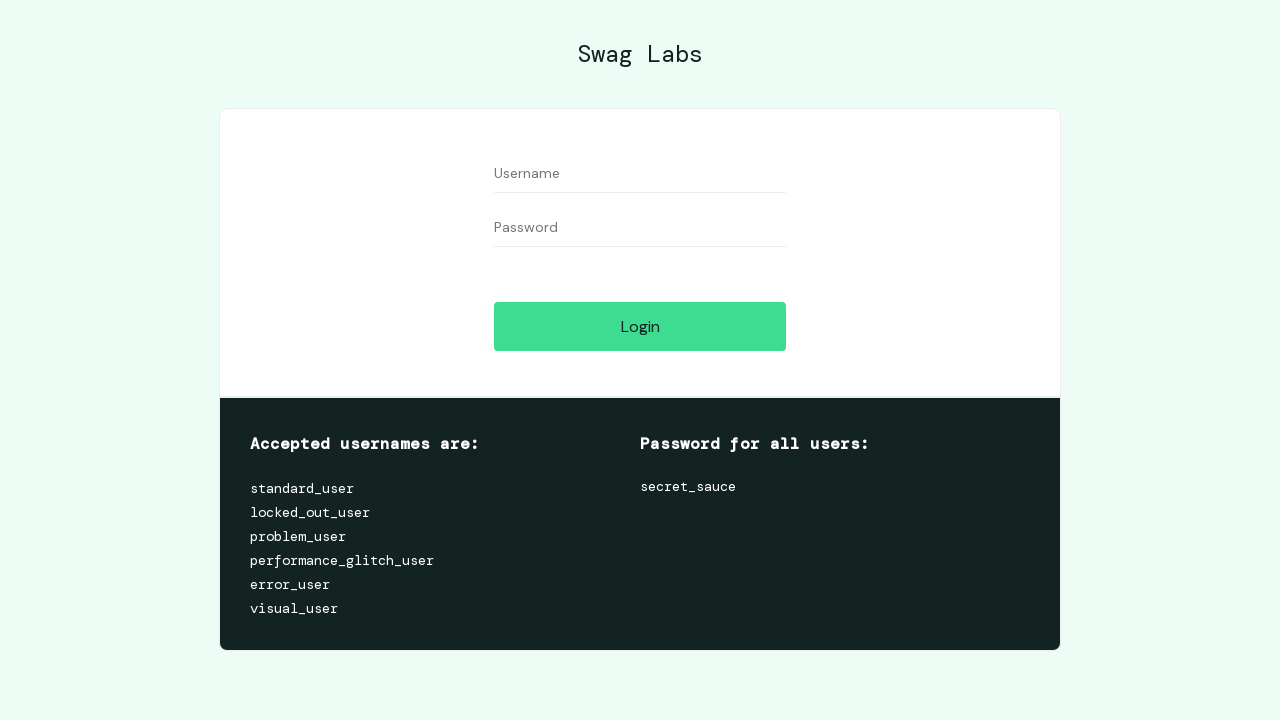

Clicked login button without entering username at (640, 326) on #login-button
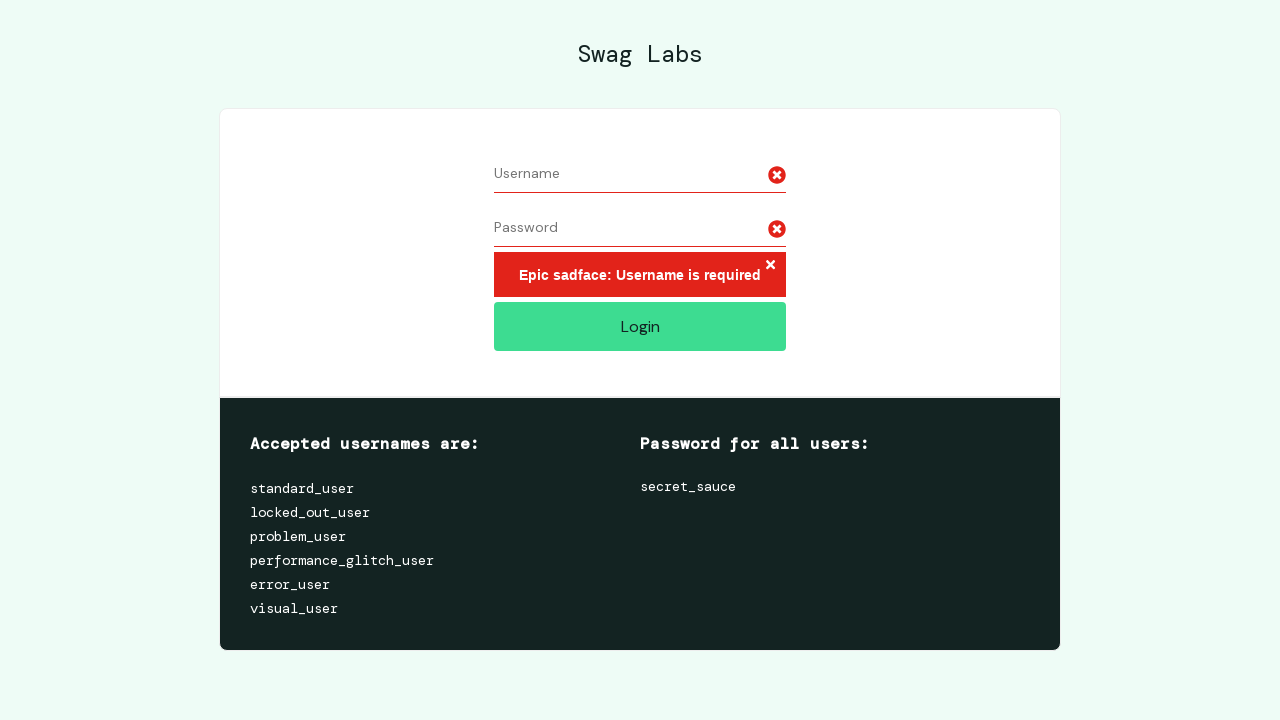

Verified error message 'Epic sadface: Username is required' is displayed
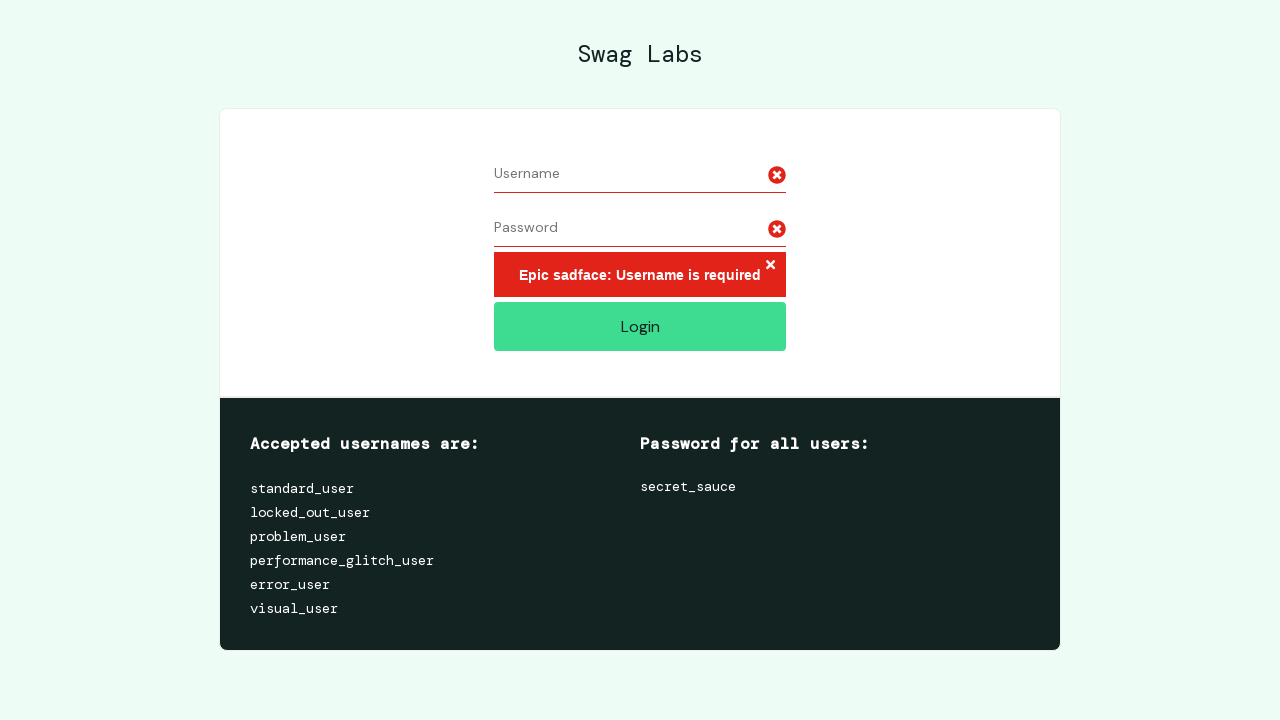

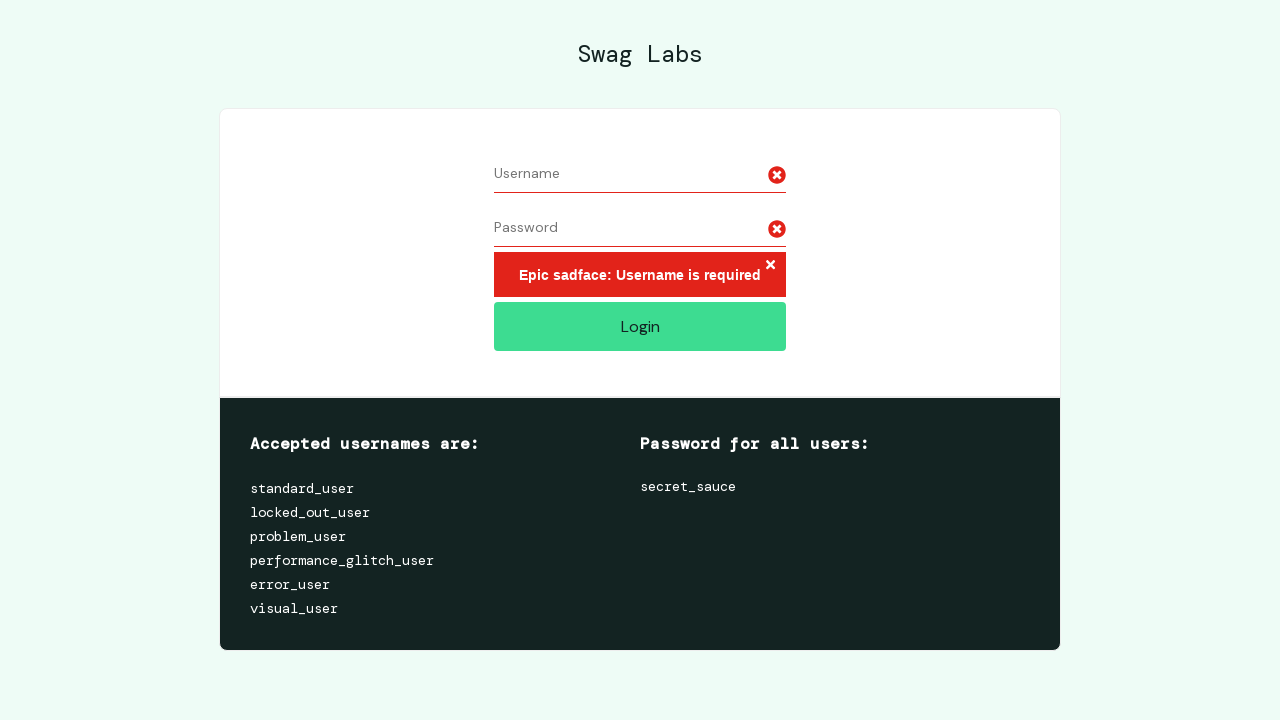